Tests dropdown select functionality by selecting options using three different methods: by value, by index, and by visible text on an automation practice page.

Starting URL: https://rahulshettyacademy.com/AutomationPractice/

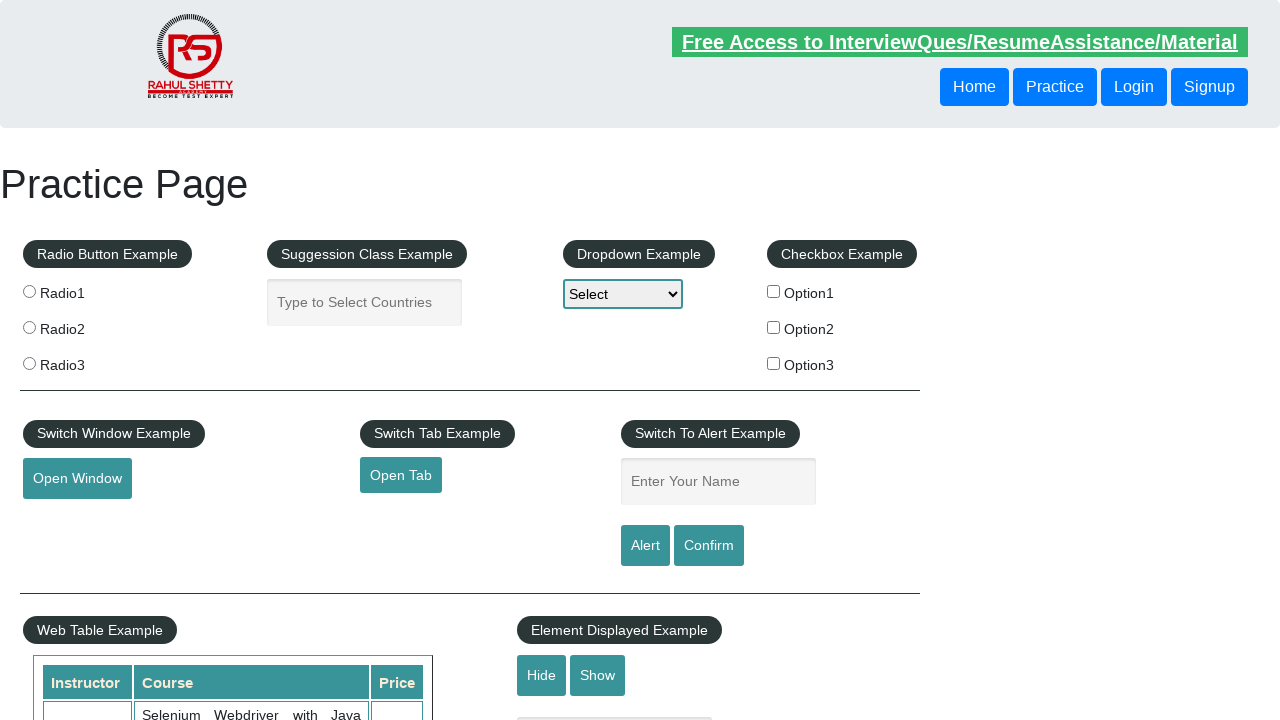

Selected dropdown option by value 'option1' on select#dropdown-class-example
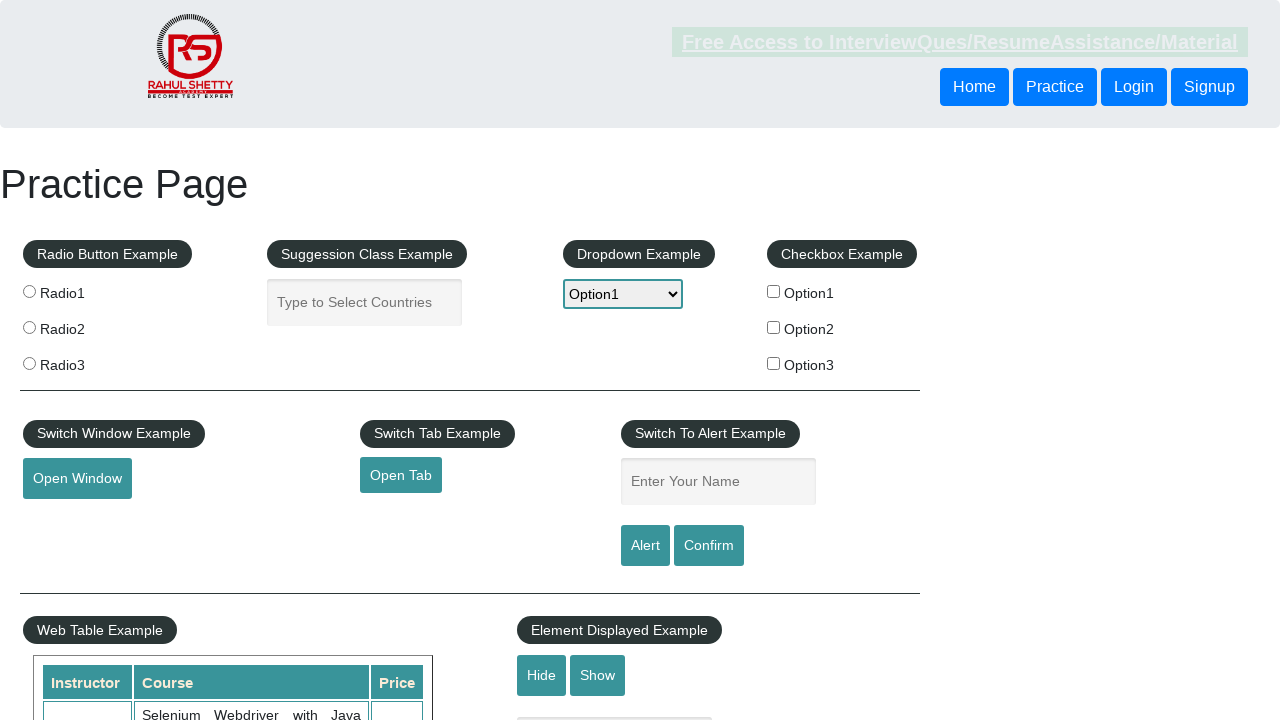

Waited 1 second for visual confirmation of first selection
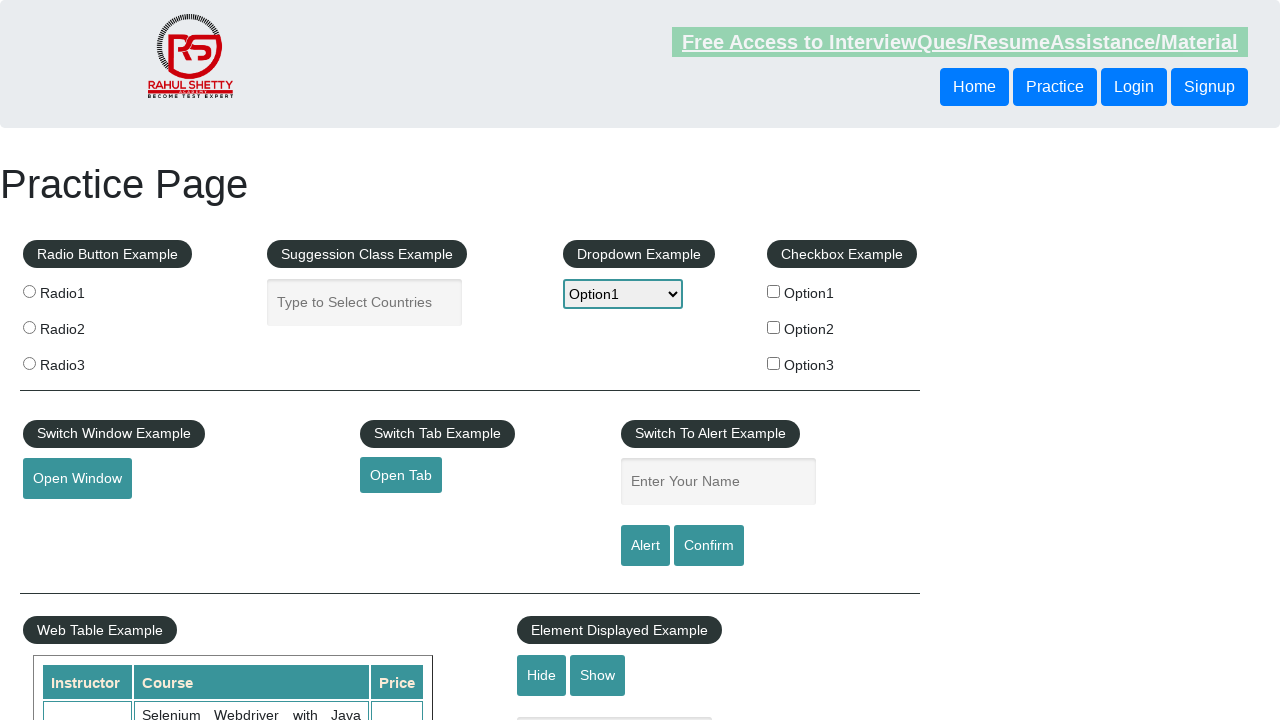

Selected dropdown option by index 2 (Option2) on select#dropdown-class-example
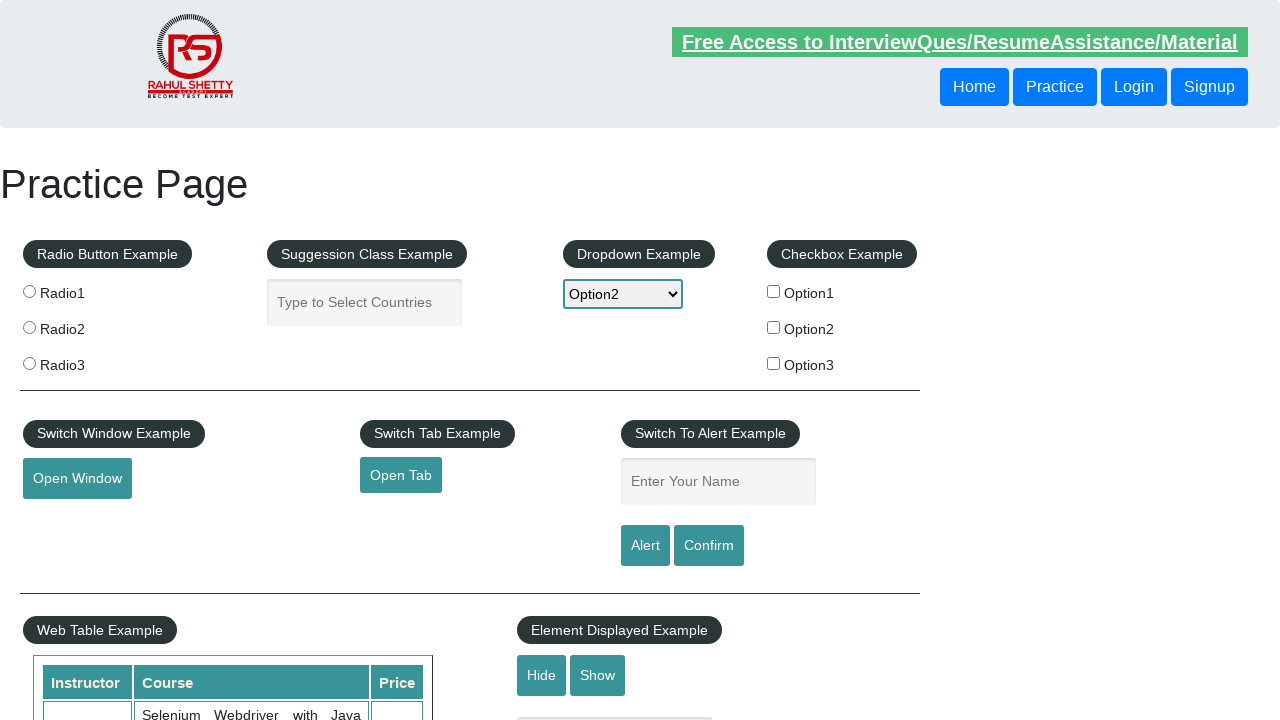

Waited 1 second for visual confirmation of second selection
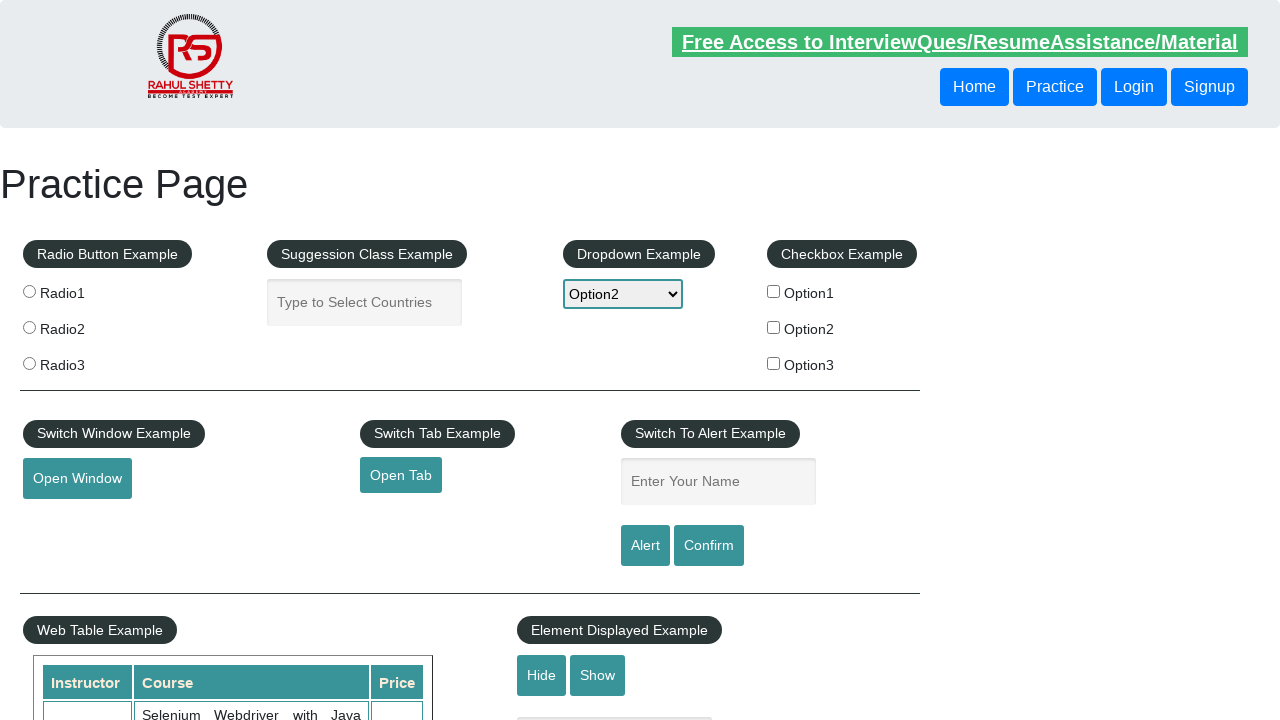

Selected dropdown option by visible text 'Option3' on select#dropdown-class-example
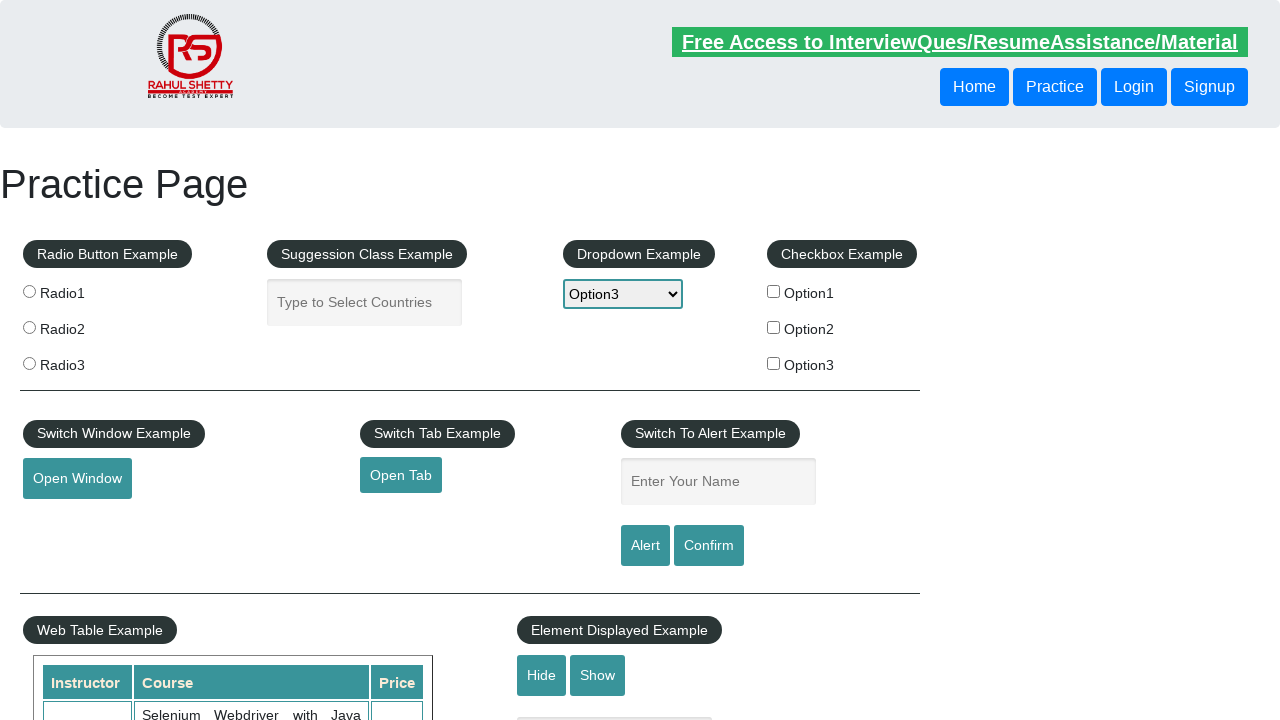

Verified page loaded correctly with domcontentloaded state
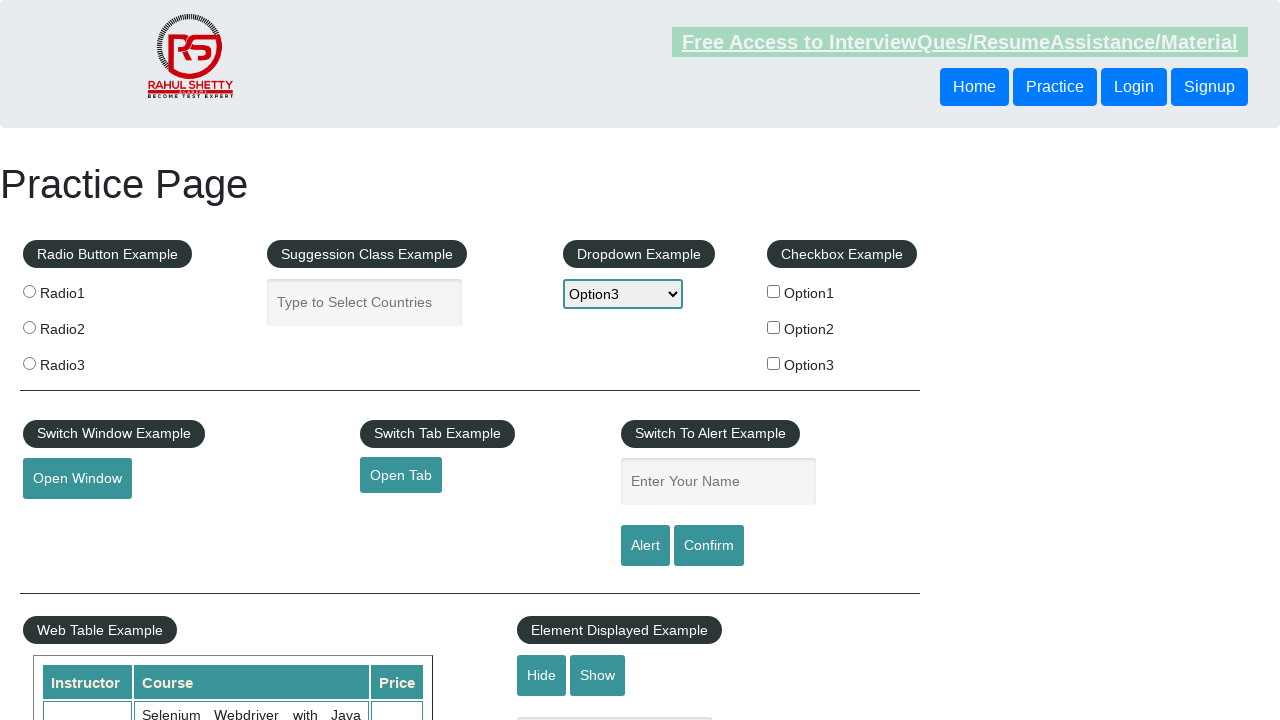

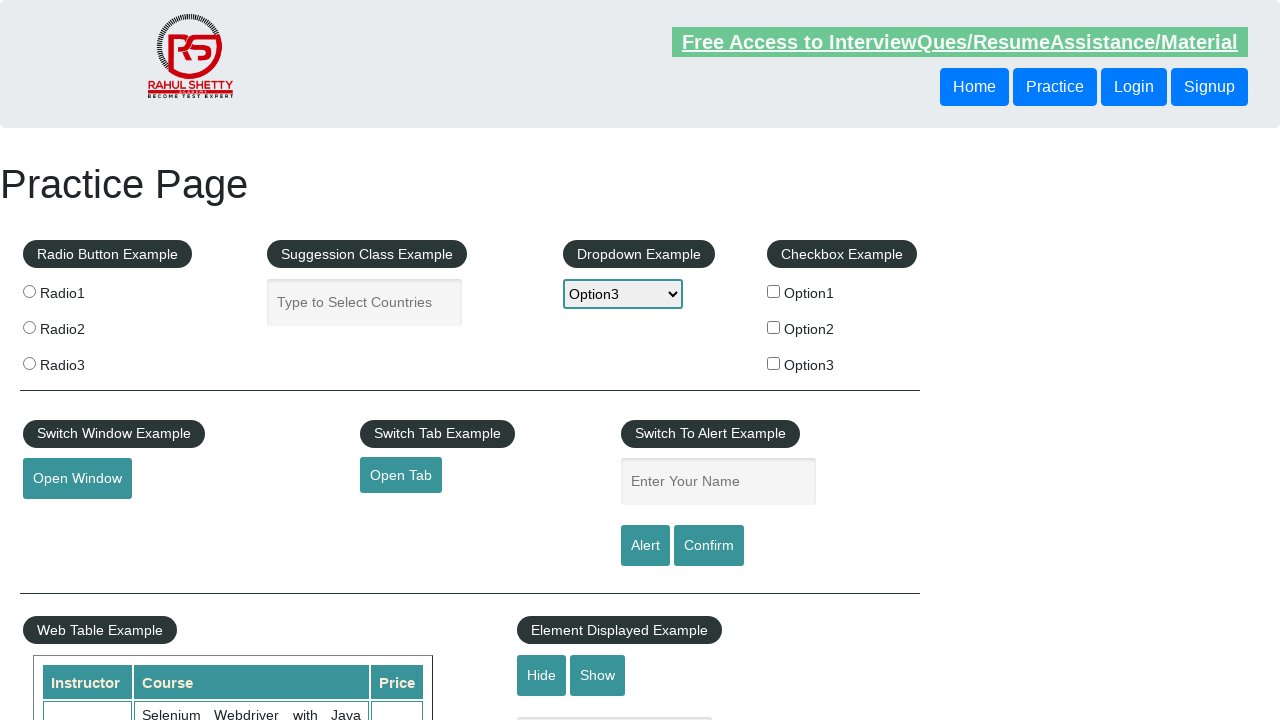